Navigates to TechPro Education homepage to verify the page loads successfully

Starting URL: https://www.techproeducation.com

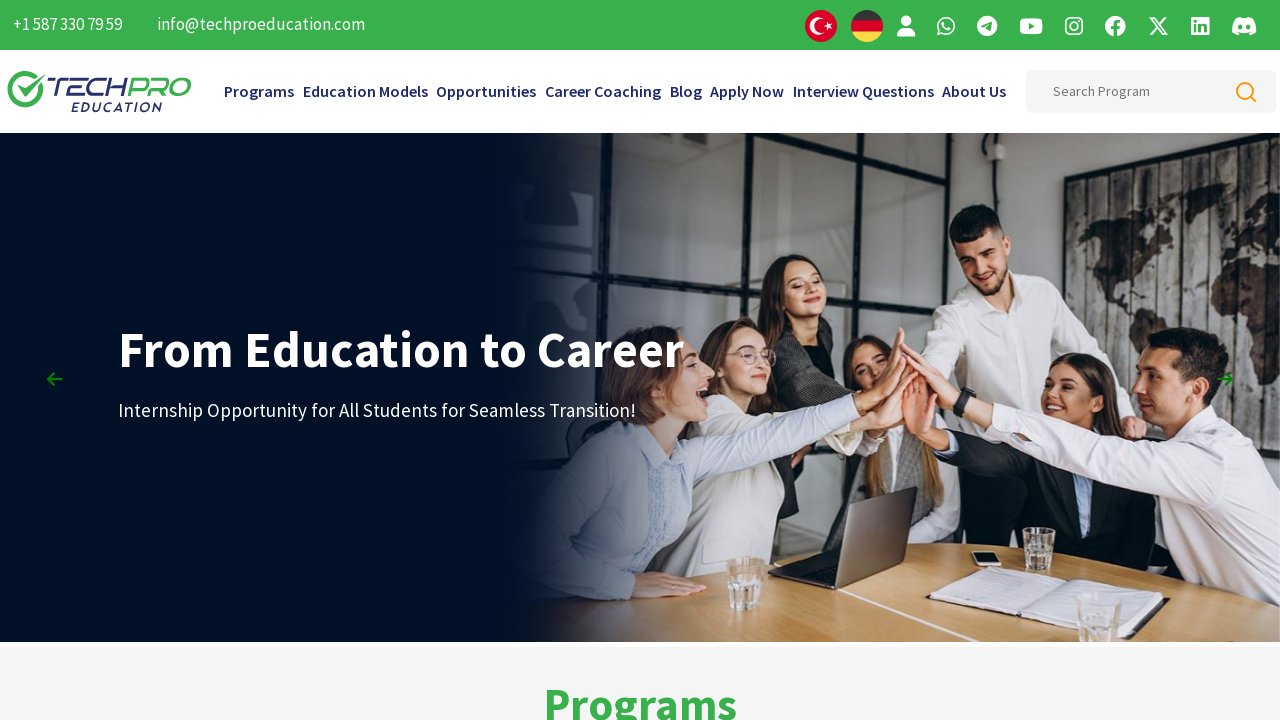

Navigated to TechPro Education homepage
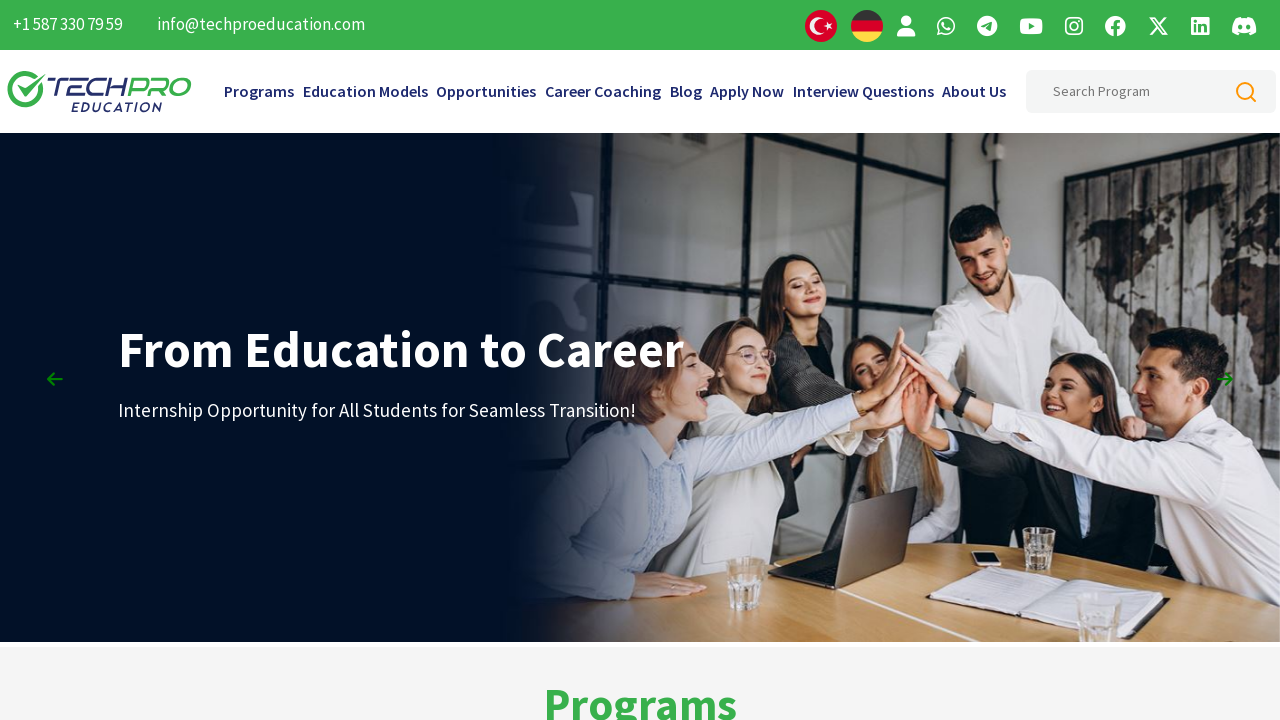

Page DOM content loaded successfully
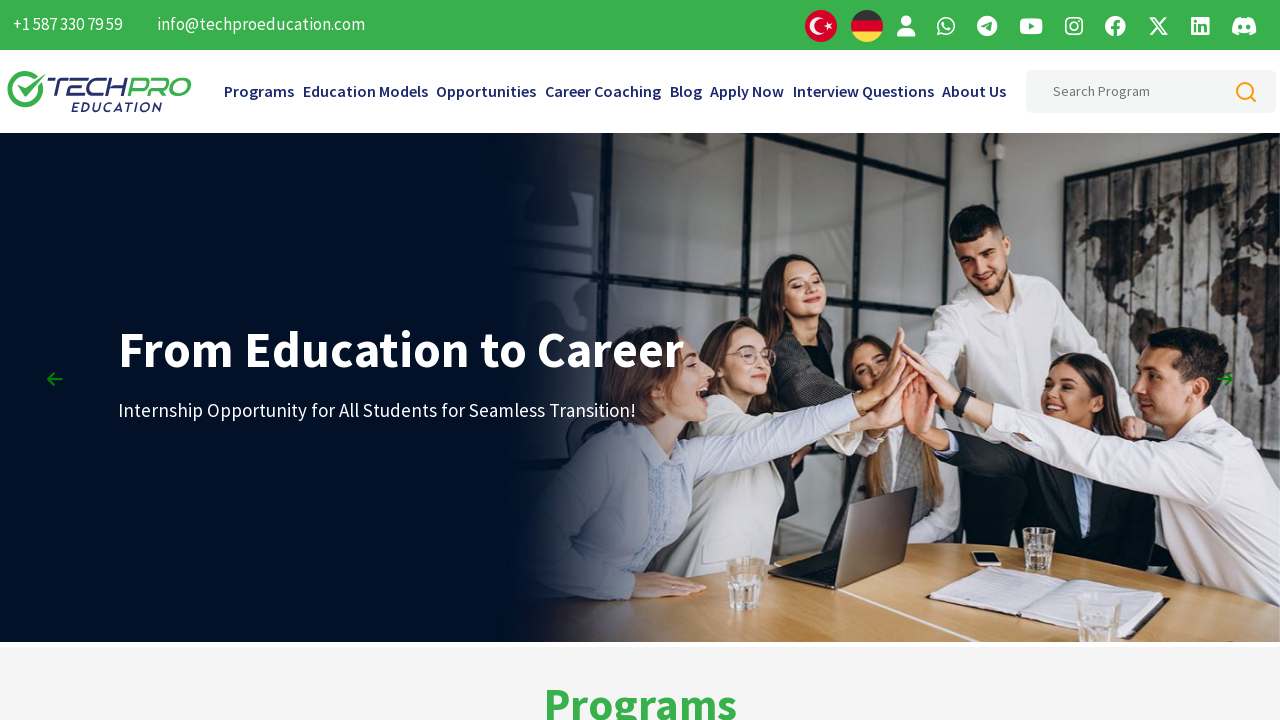

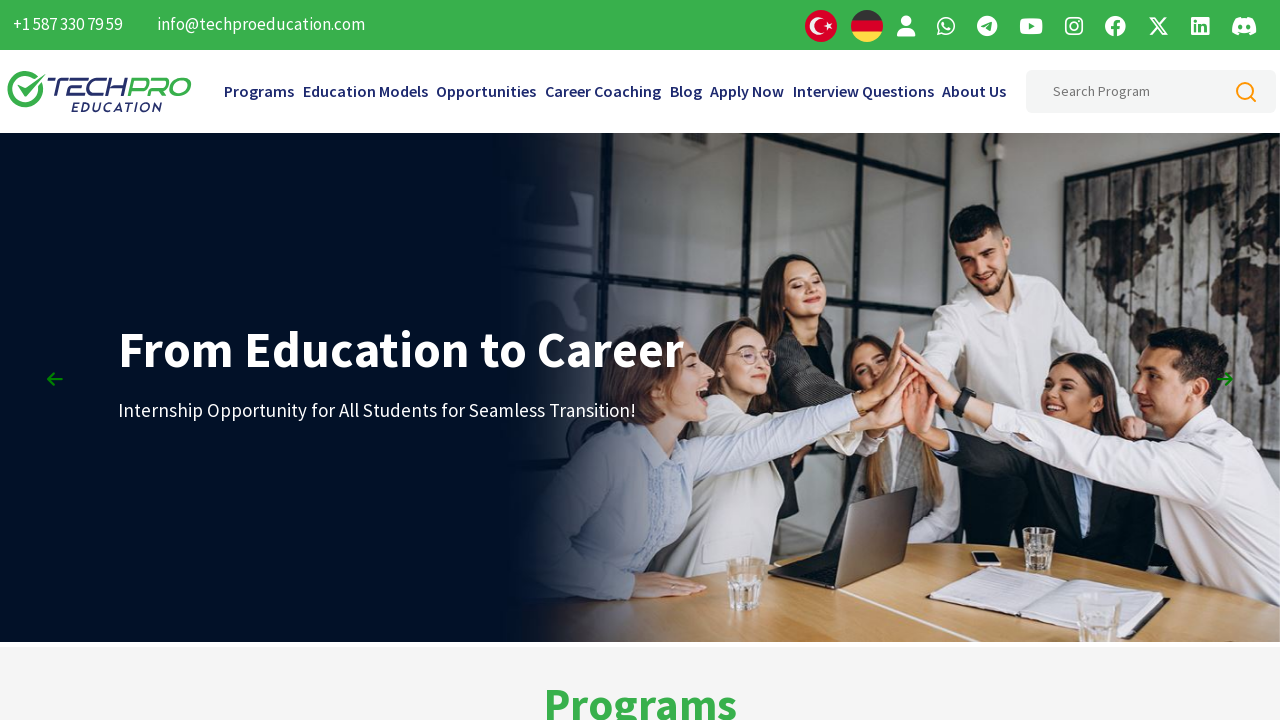